Tests checkbox interaction by clicking a favorite food checkbox and verifying it becomes selected

Starting URL: http://wcaquino.me/selenium/componentes.html

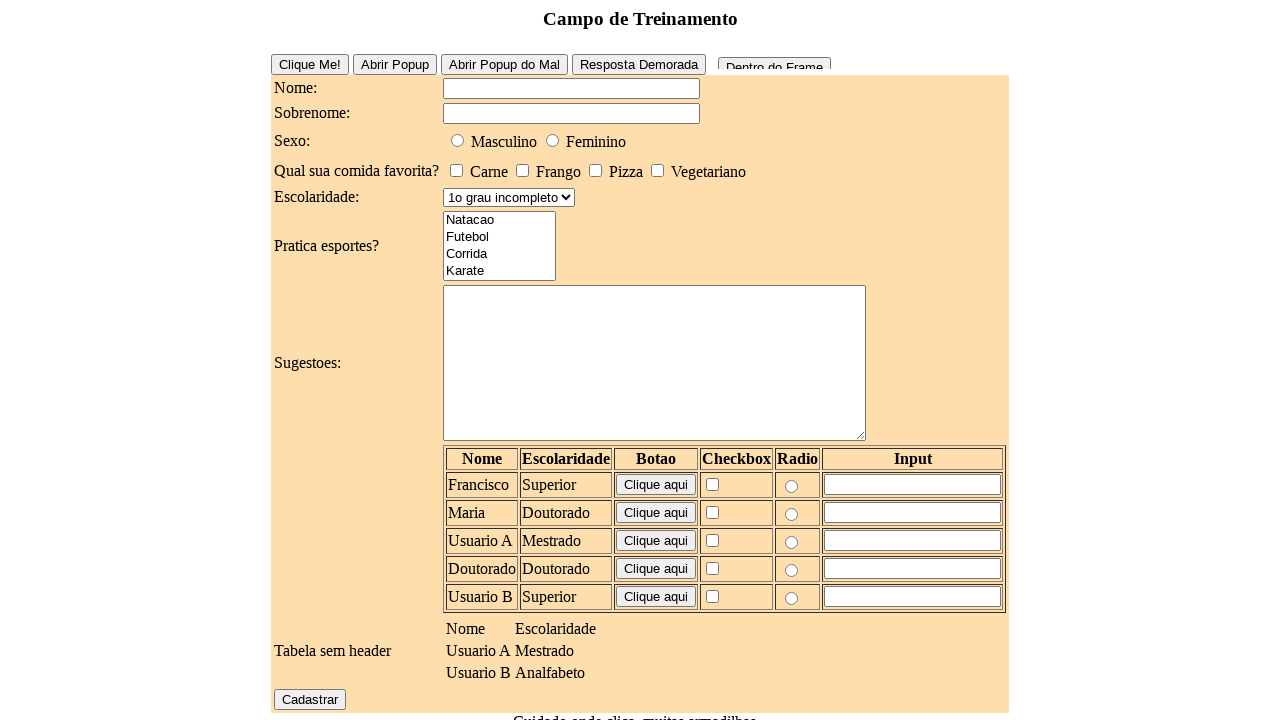

Clicked favorite food checkbox (Pizza option) at (596, 170) on #elementosForm\:comidaFavorita\:2
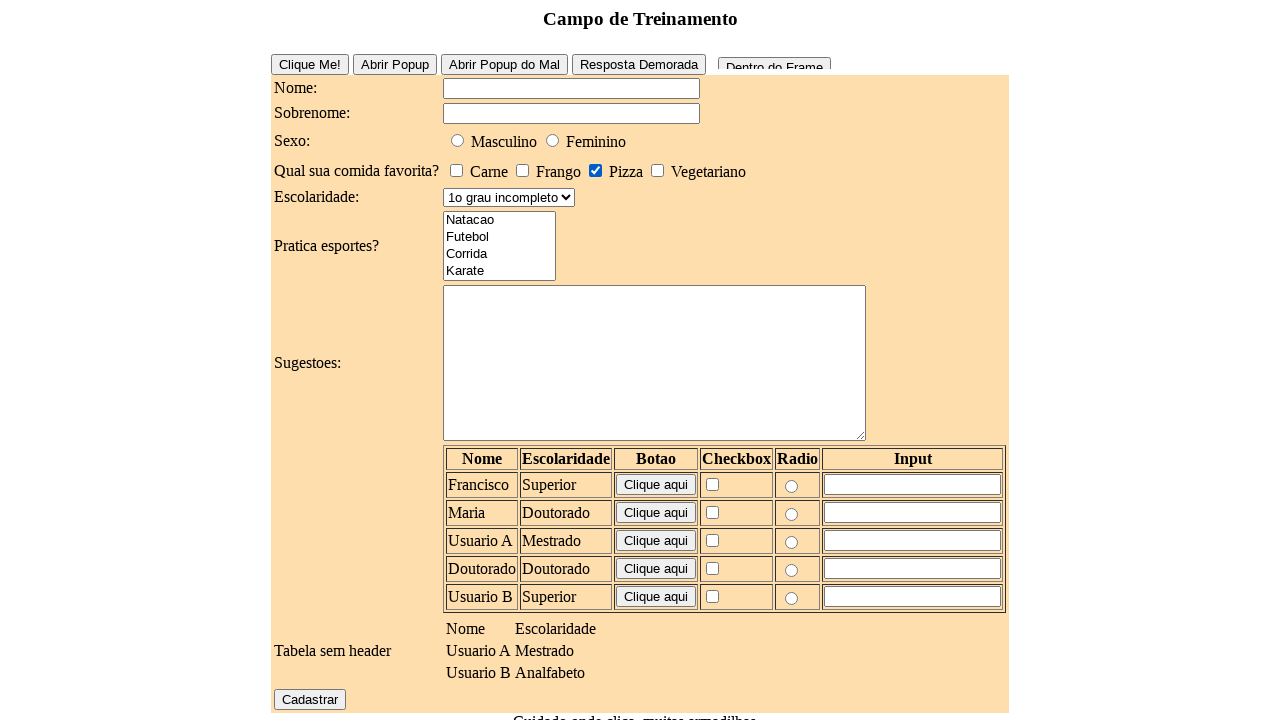

Verified favorite food checkbox is selected
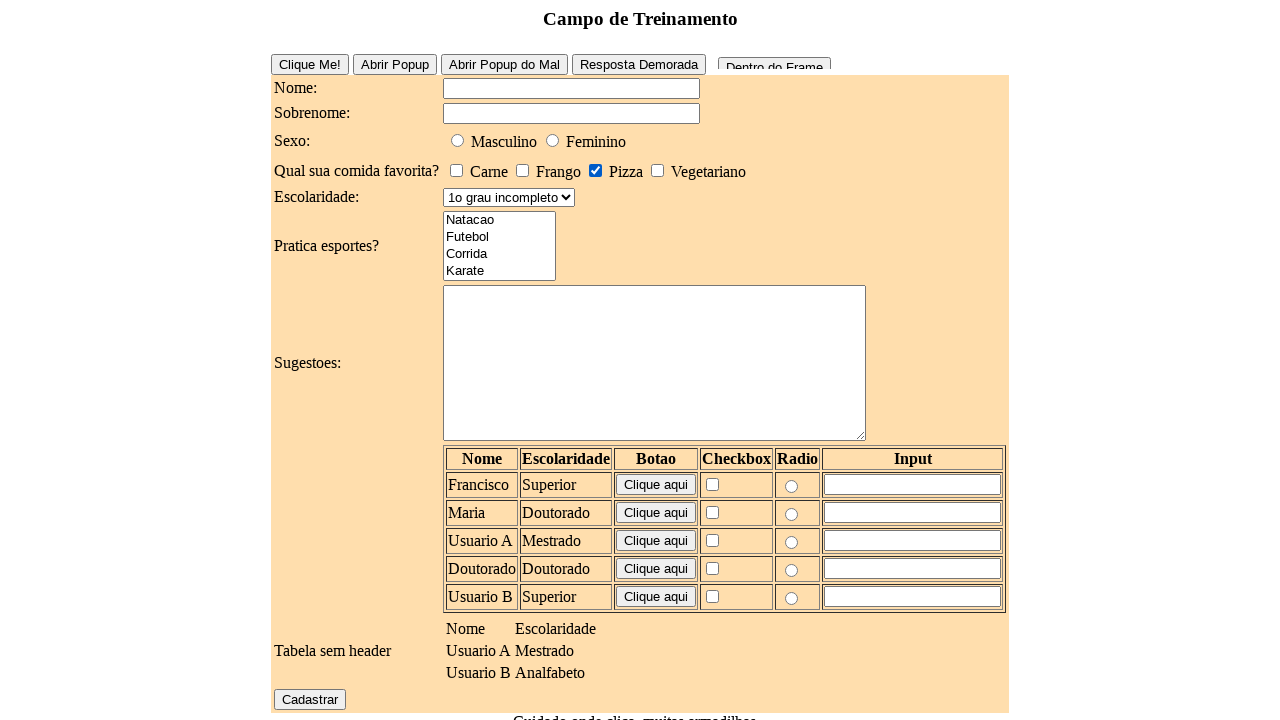

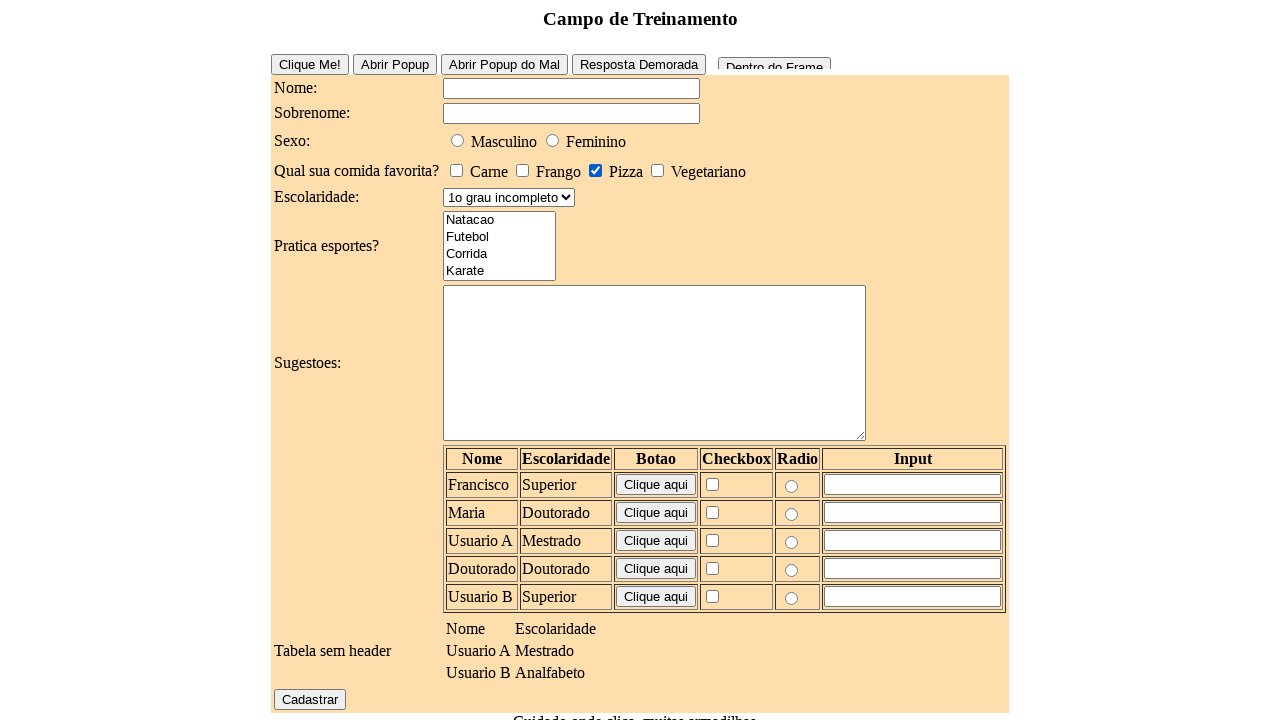